Tests an explicit wait scenario where the script waits for a price to change to $100, then clicks a book button, performs a mathematical calculation on a displayed value, enters the result, and submits the answer.

Starting URL: http://suninjuly.github.io/explicit_wait2.html

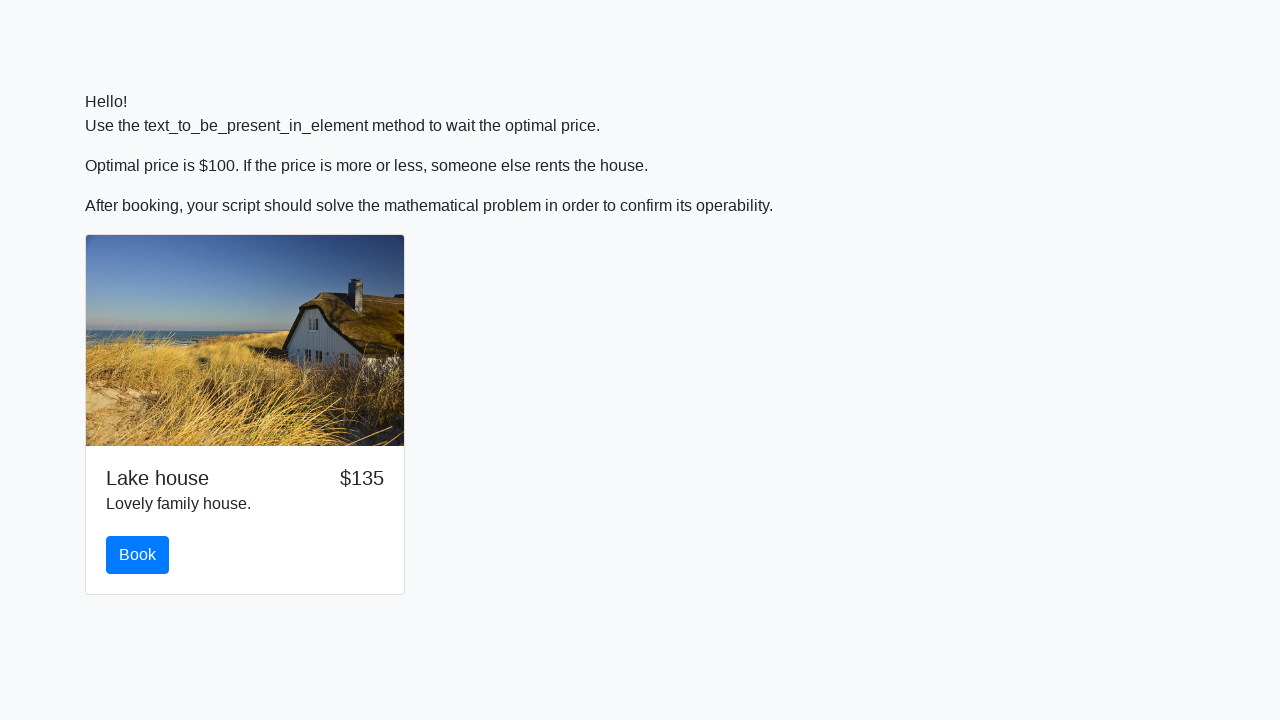

Waited for price element to display $100
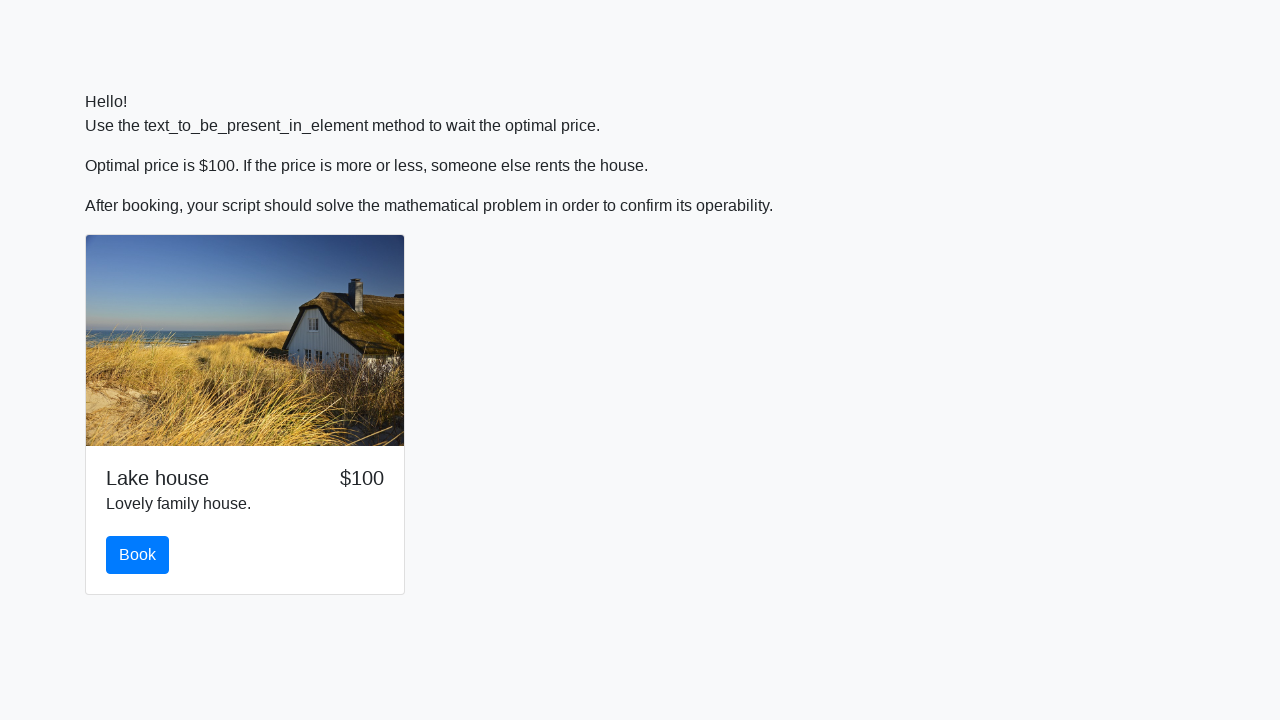

Clicked the book button at (138, 555) on button#book
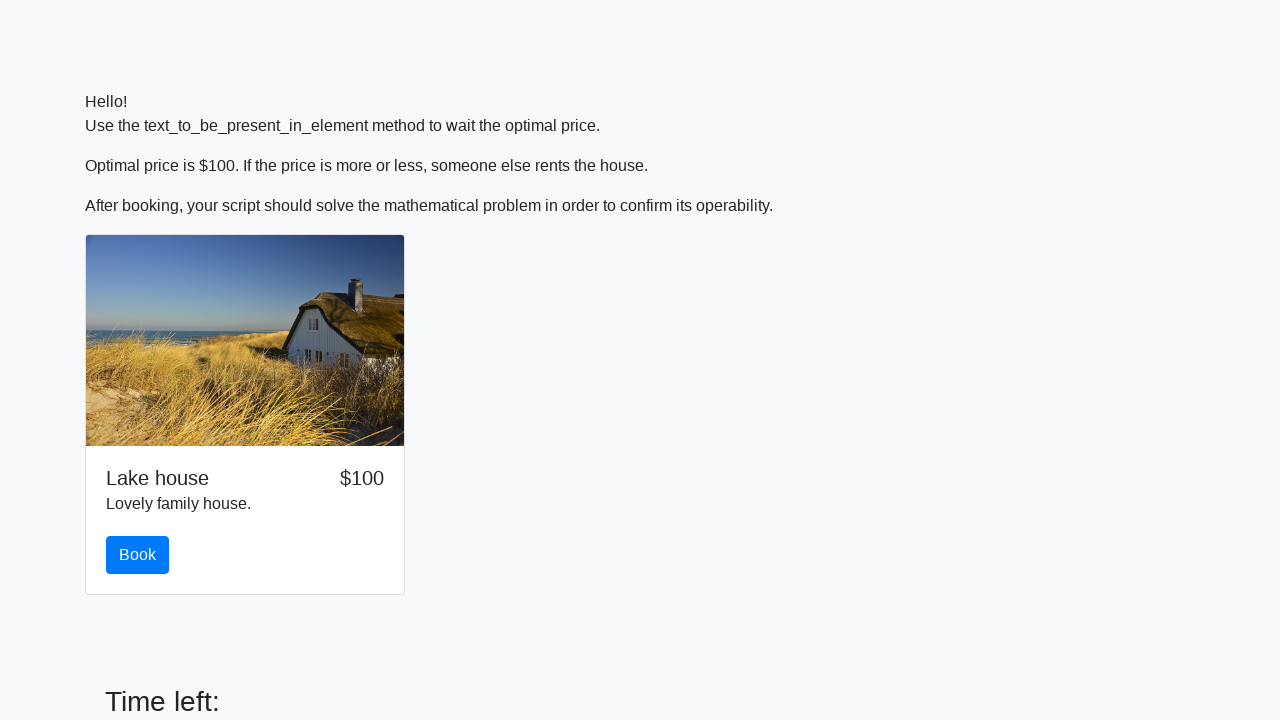

Retrieved value from span element: 763
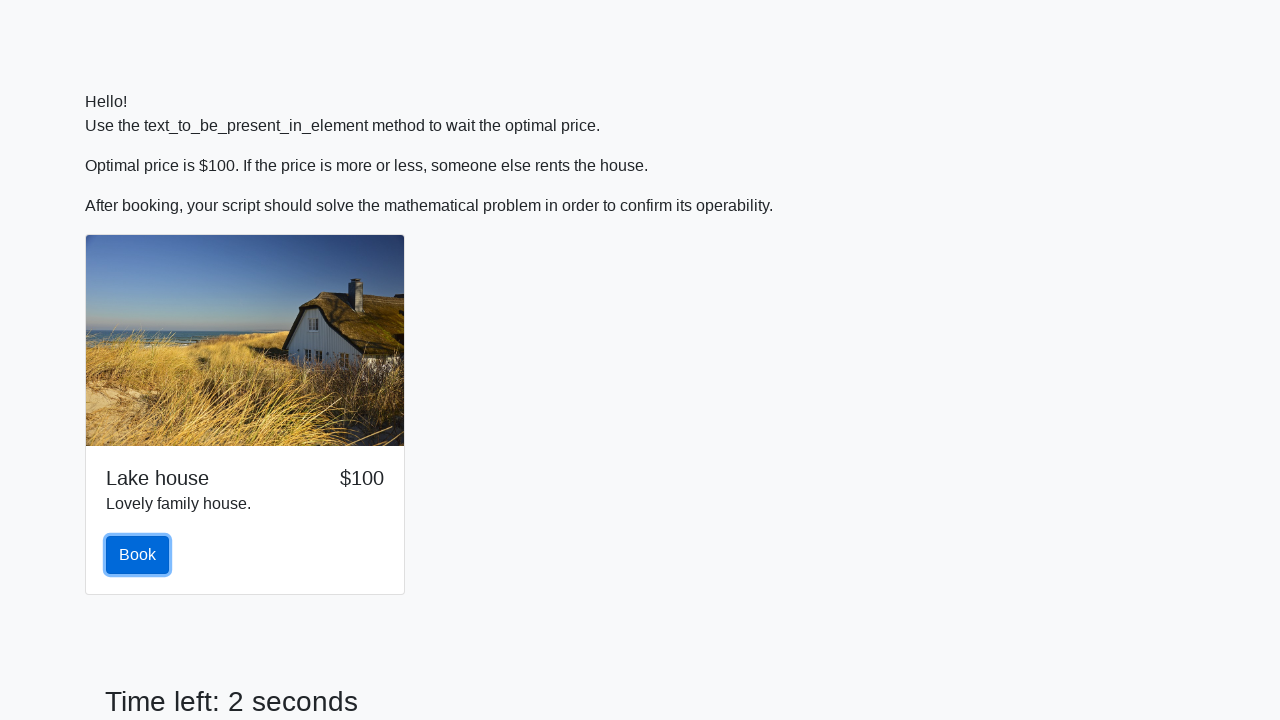

Calculated answer using mathematical formula: 1.5582367082416615
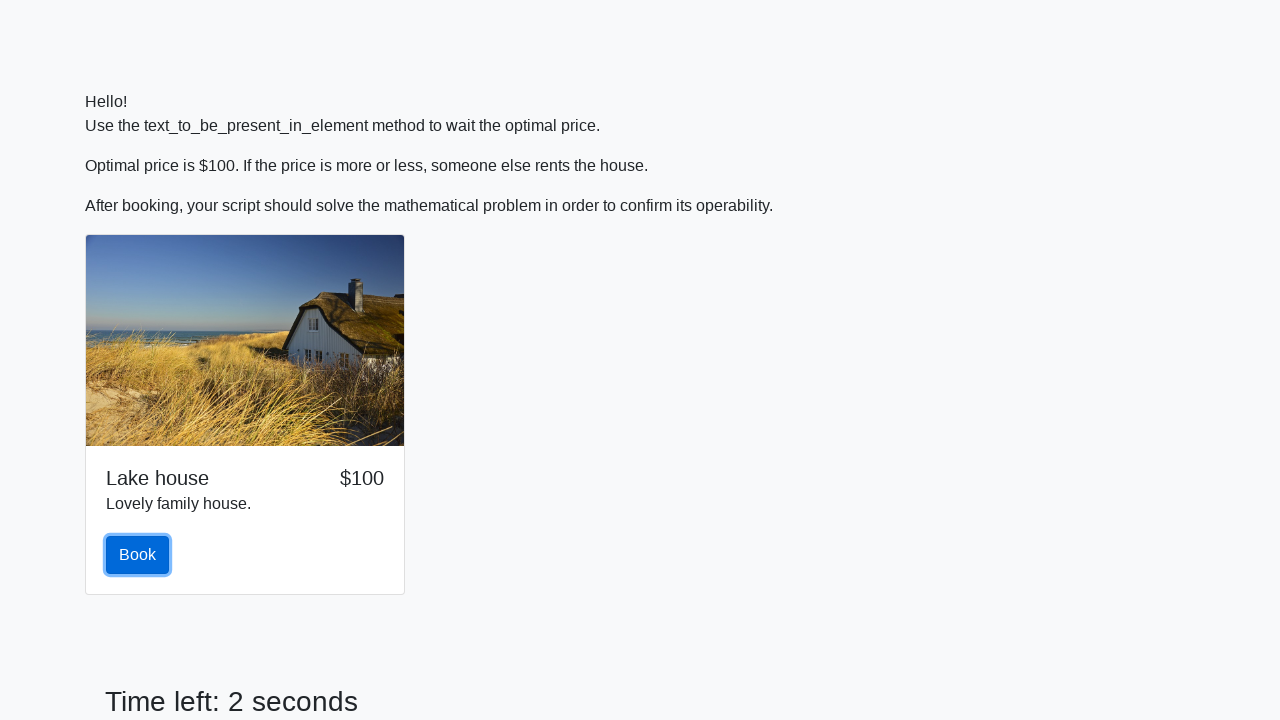

Filled answer field with calculated result: 1.5582367082416615 on #answer
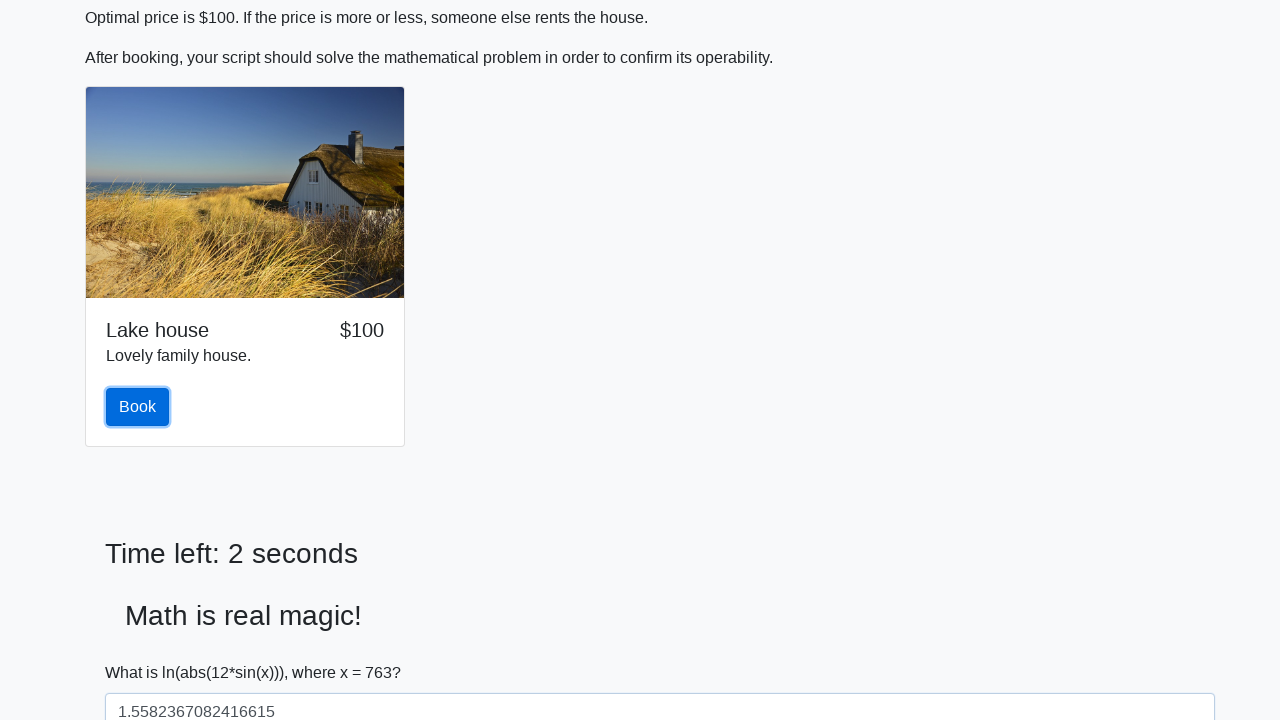

Solve button became visible
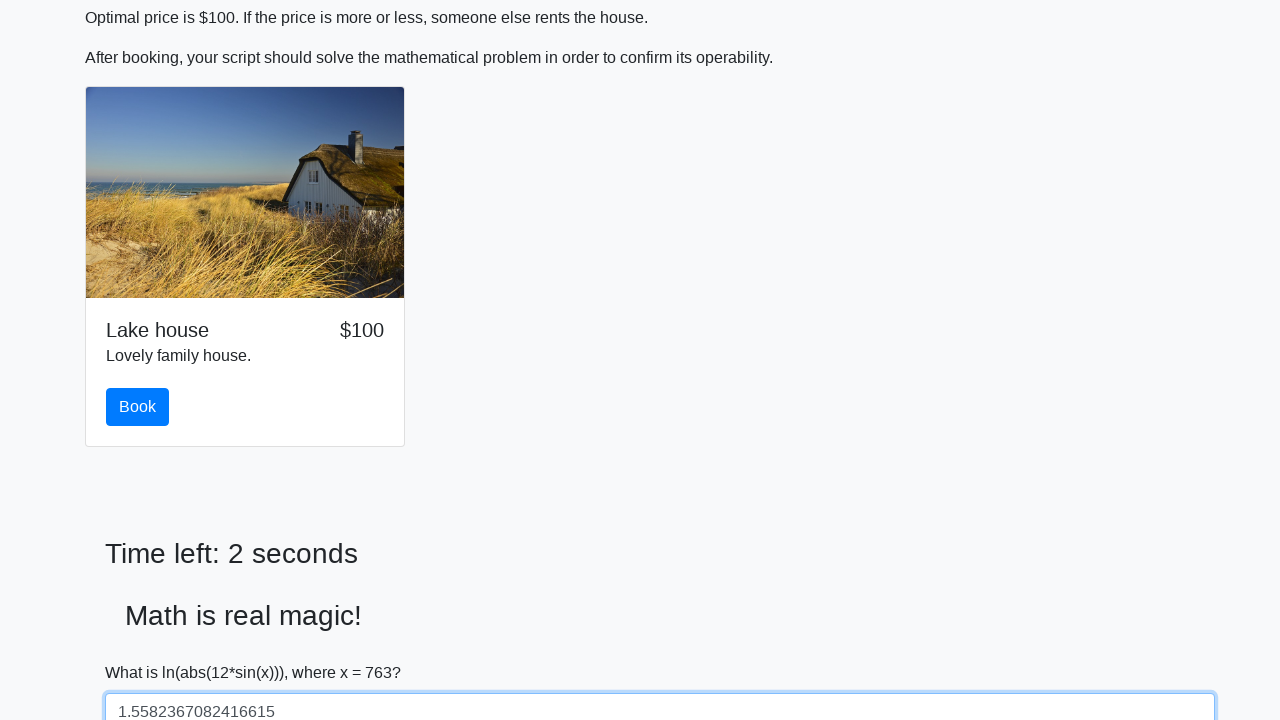

Clicked the solve button to submit the answer at (143, 651) on #solve
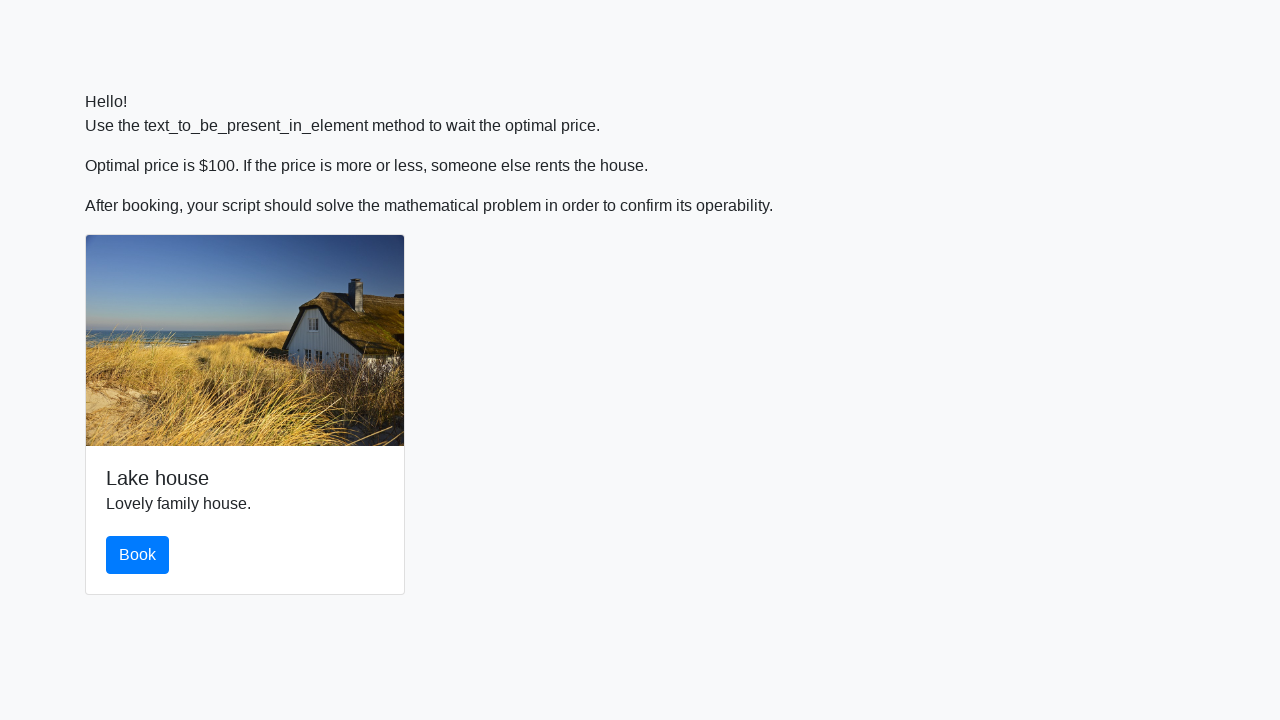

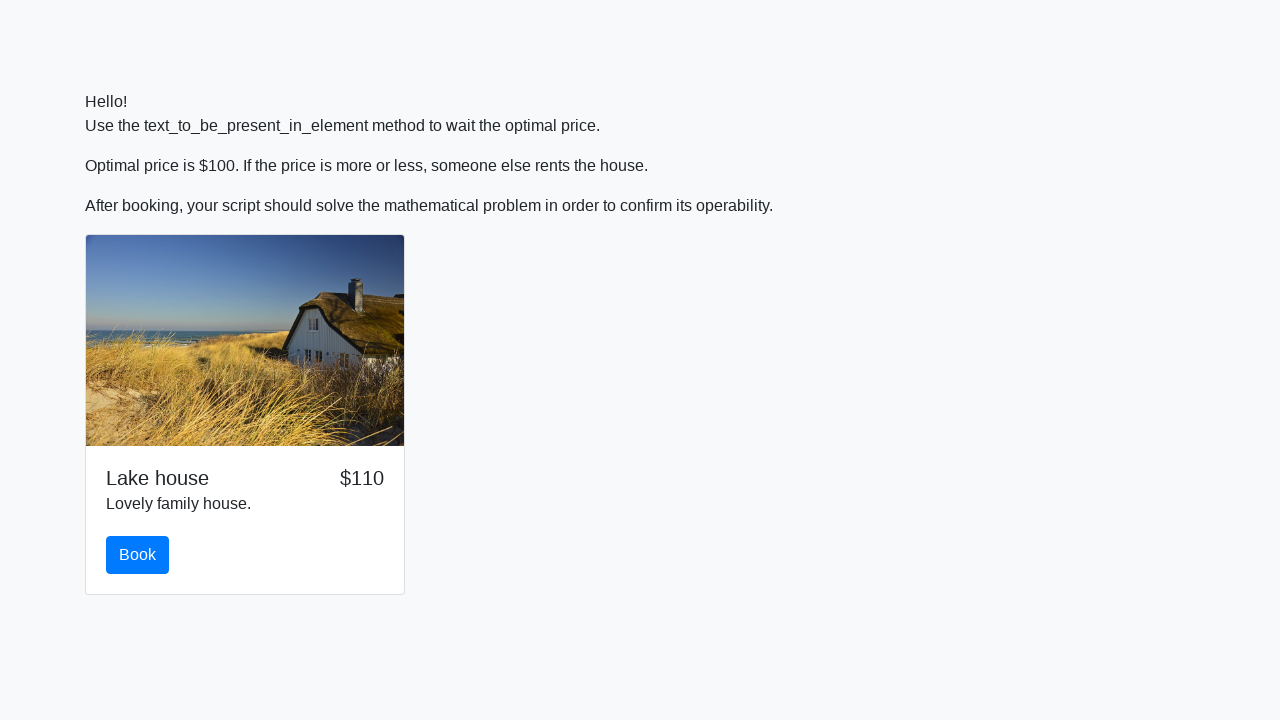